Navigates to the Heroku test site and clicks on the broken images link to access the broken images page, then verifies that images are present on the page.

Starting URL: http://the-internet.herokuapp.com/

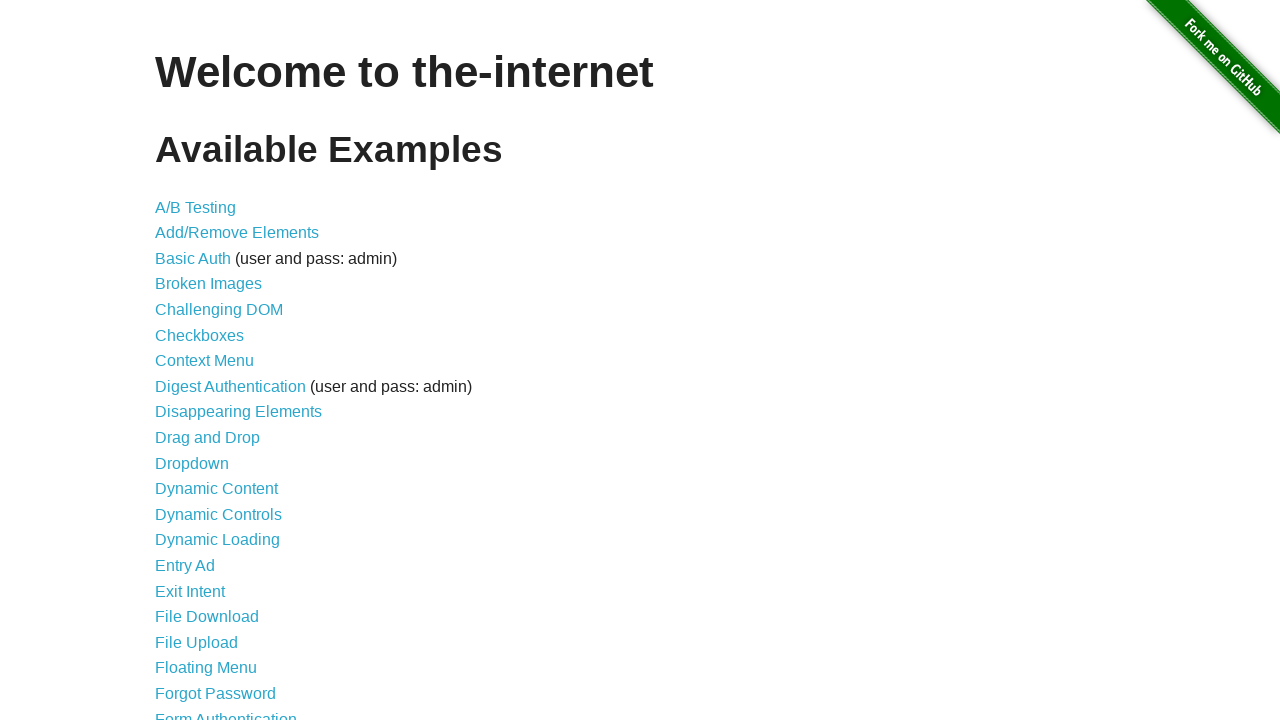

Navigated to the Heroku test site home page
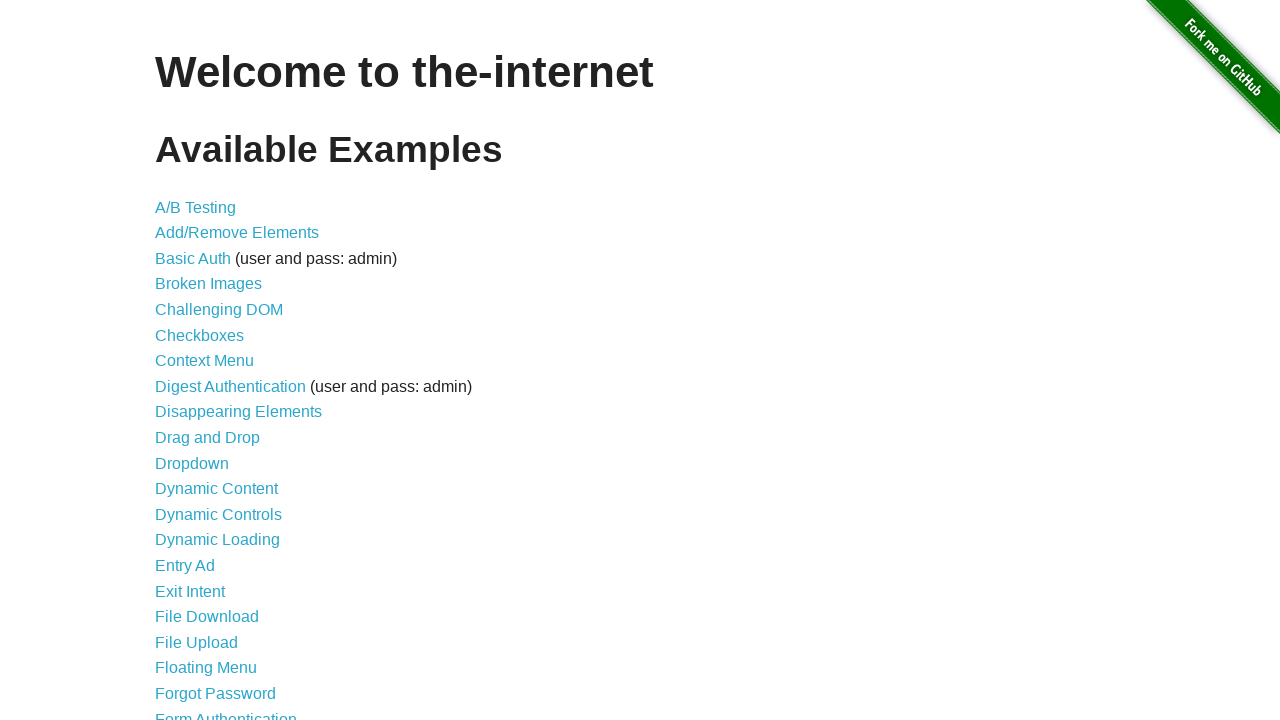

Clicked on the broken images link at (208, 284) on a[href*='broken_images']
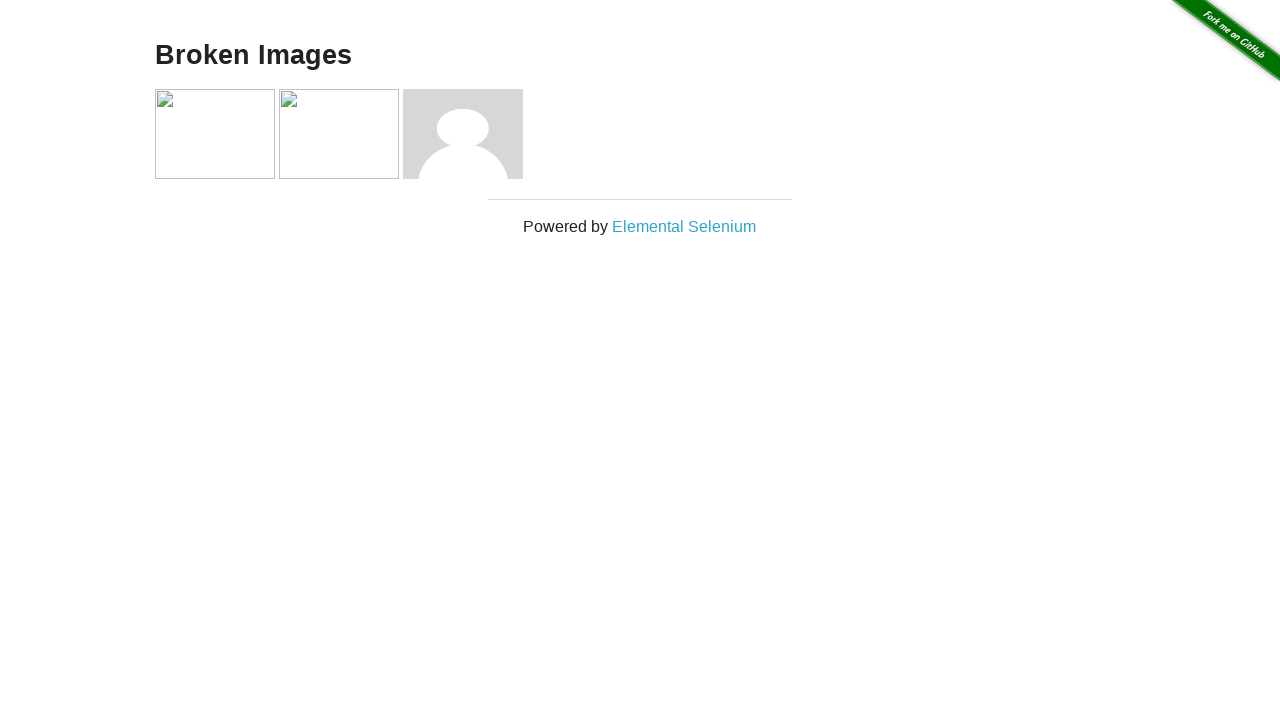

Waited for images to load on the broken images page
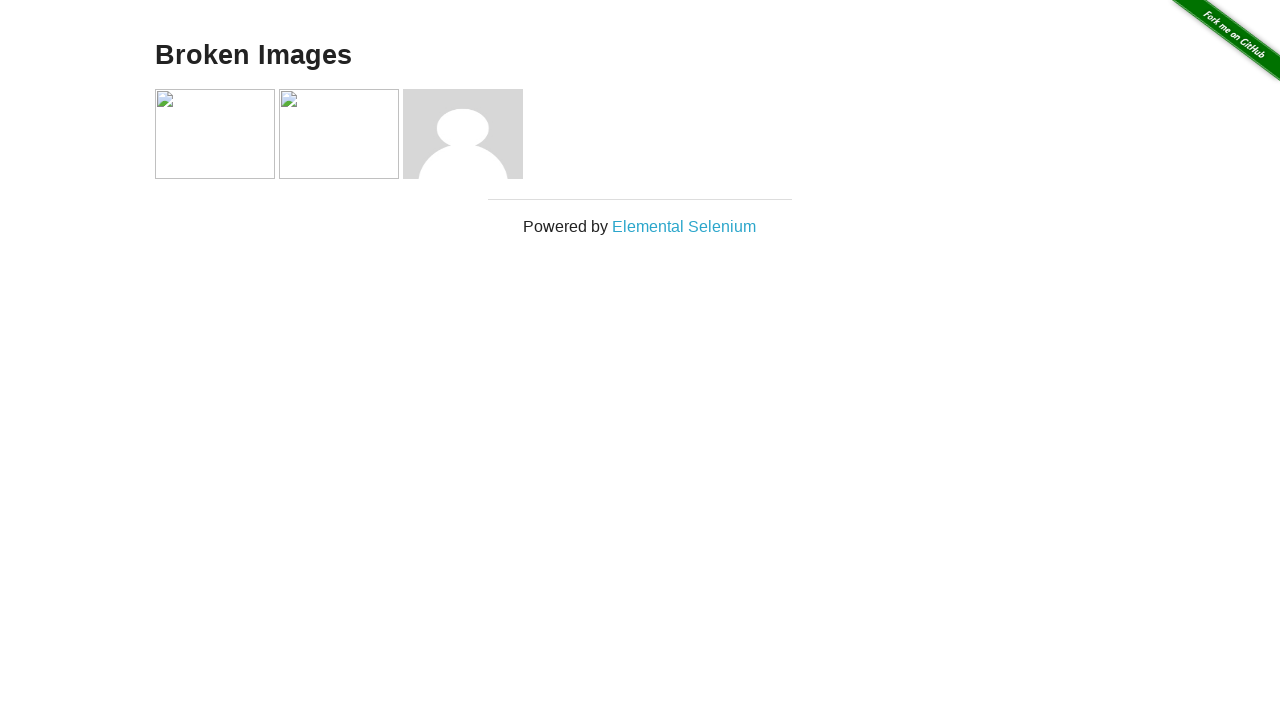

Located all images on the page
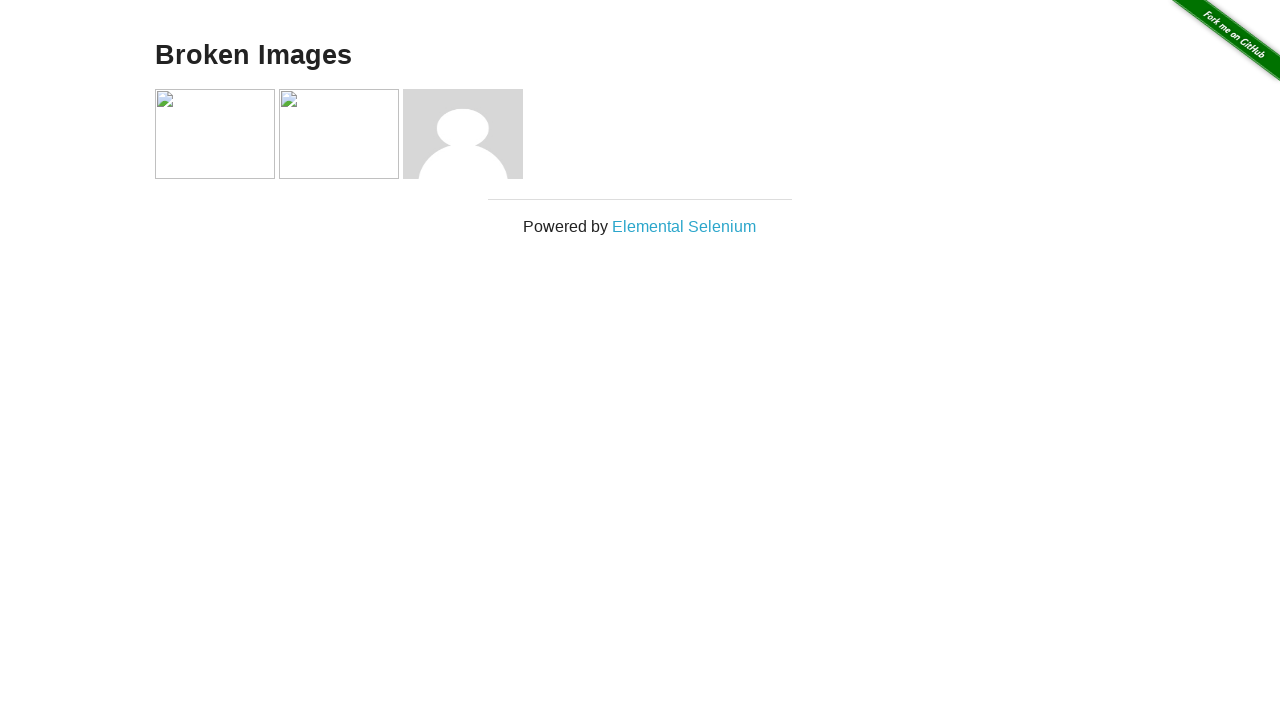

Verified that the first image is present on the page
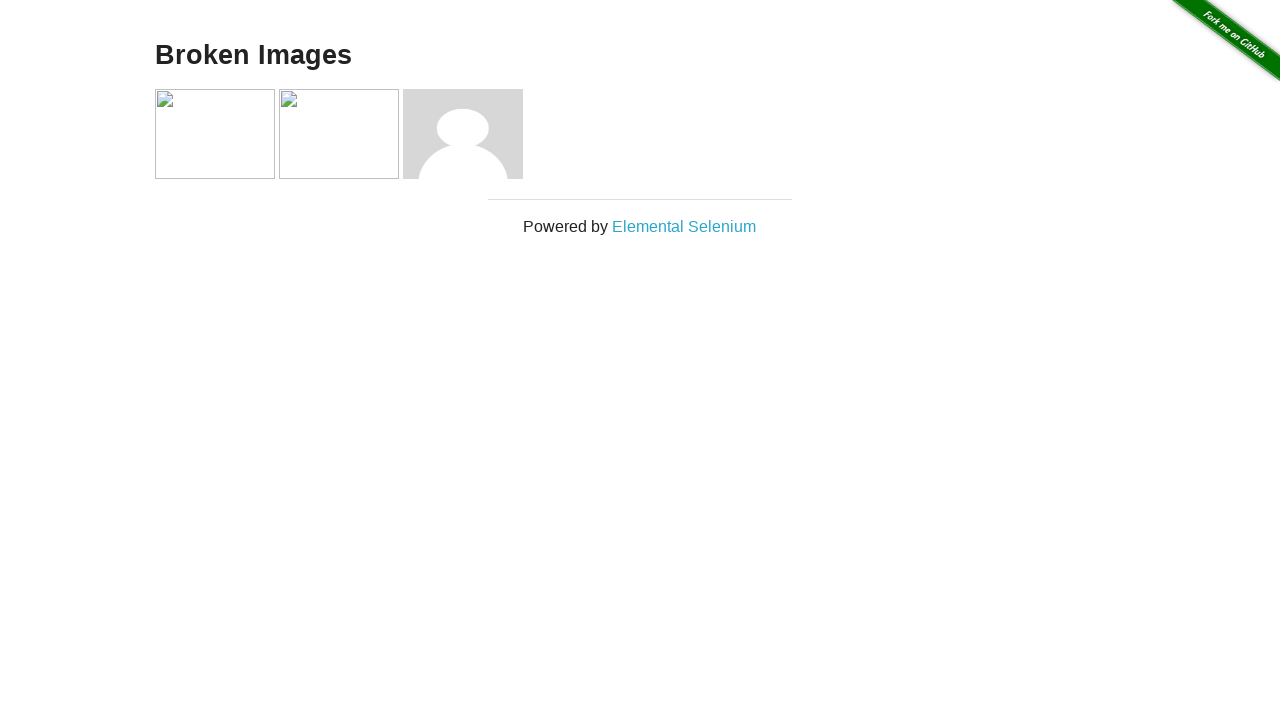

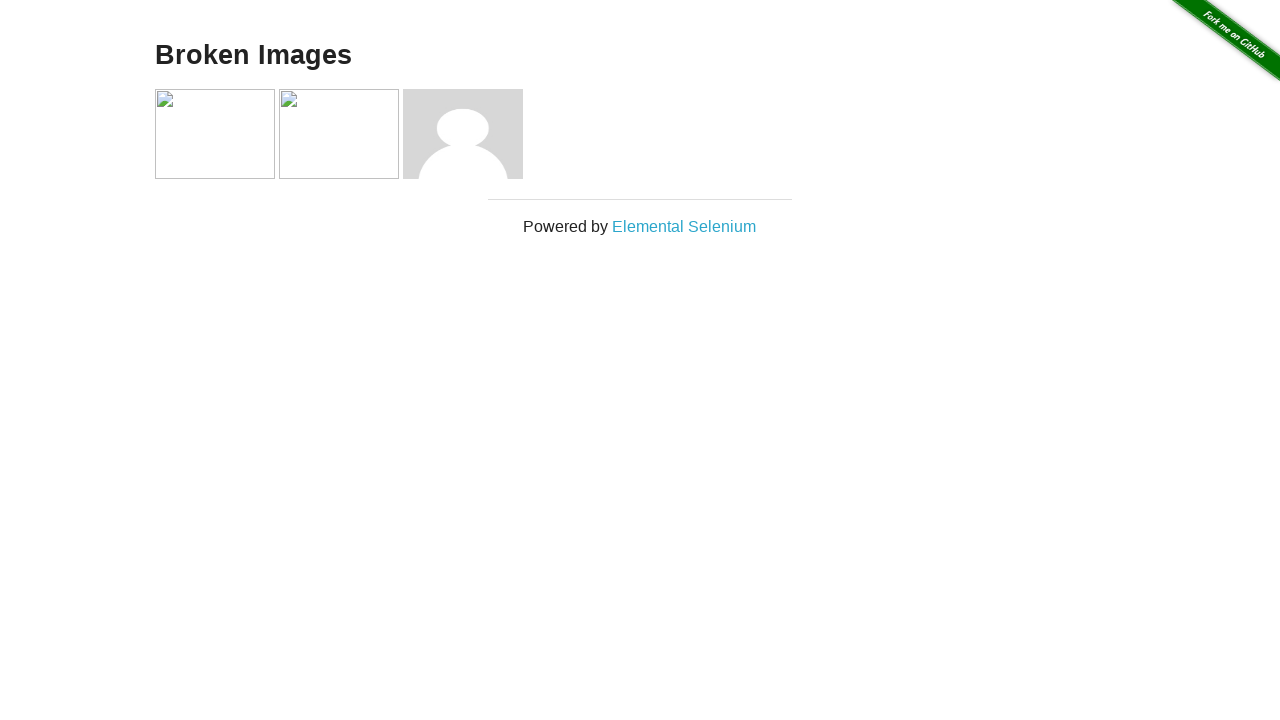